Navigates to Spotify homepage and verifies the page loads successfully

Starting URL: https://www.spotify.com

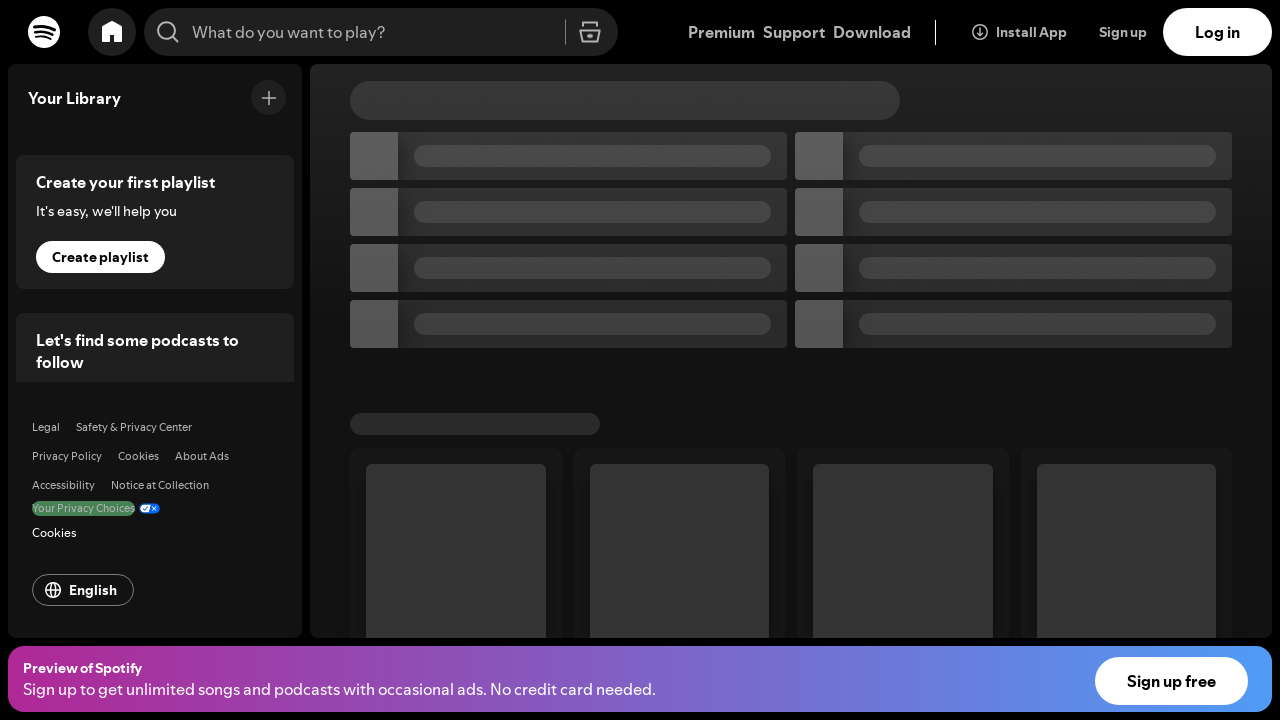

Waited for Spotify homepage DOM to fully load
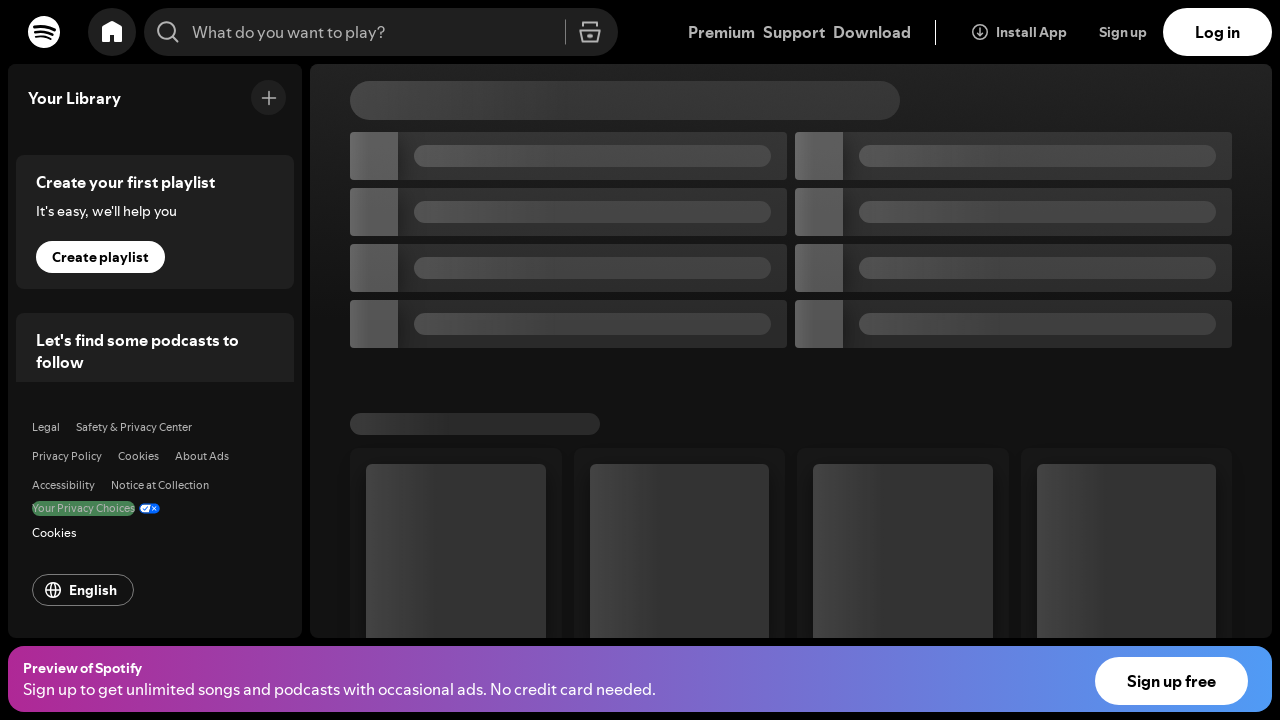

Verified body element is present on Spotify homepage
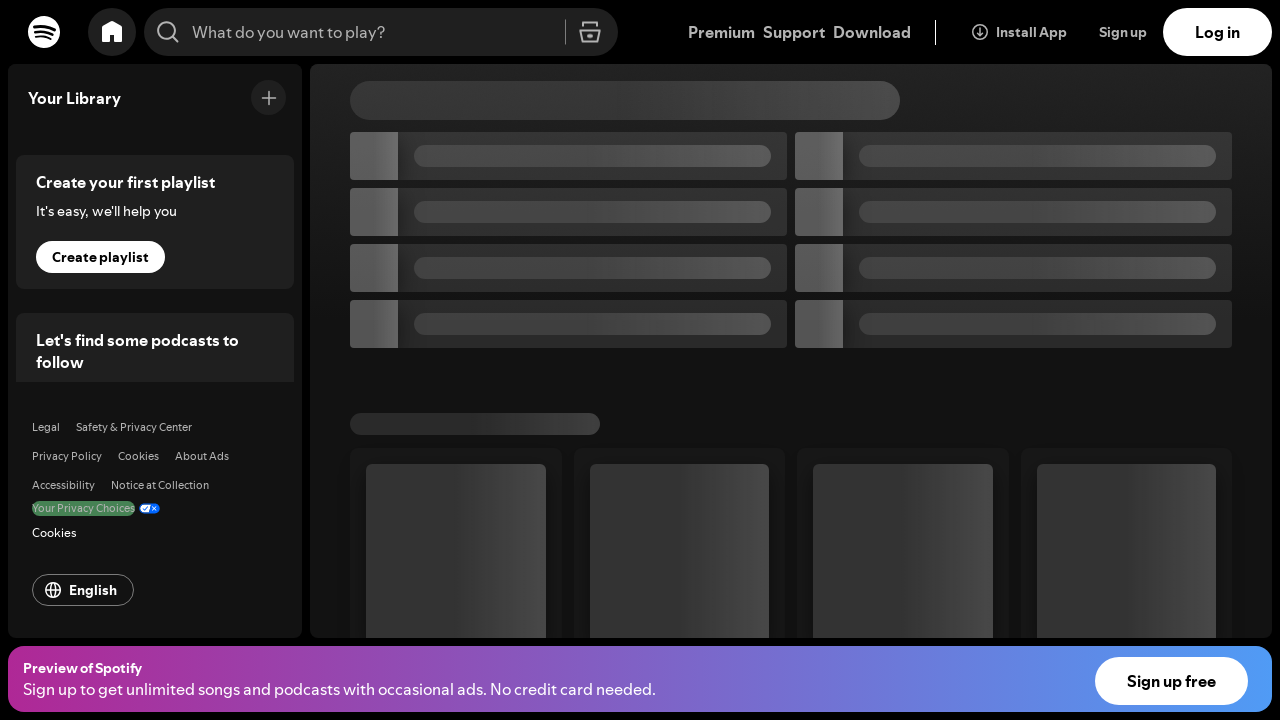

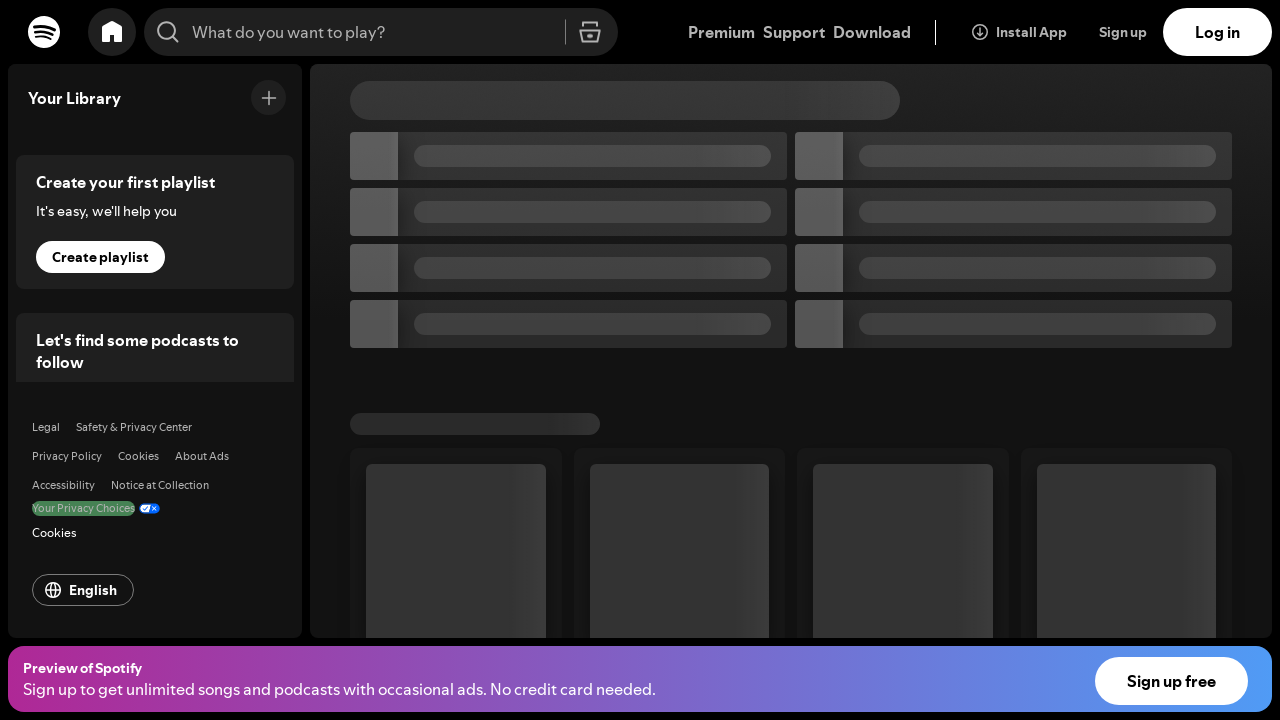